Navigates to Rediff homepage and waits for the page to load for visual verification

Starting URL: https://www.rediff.com/

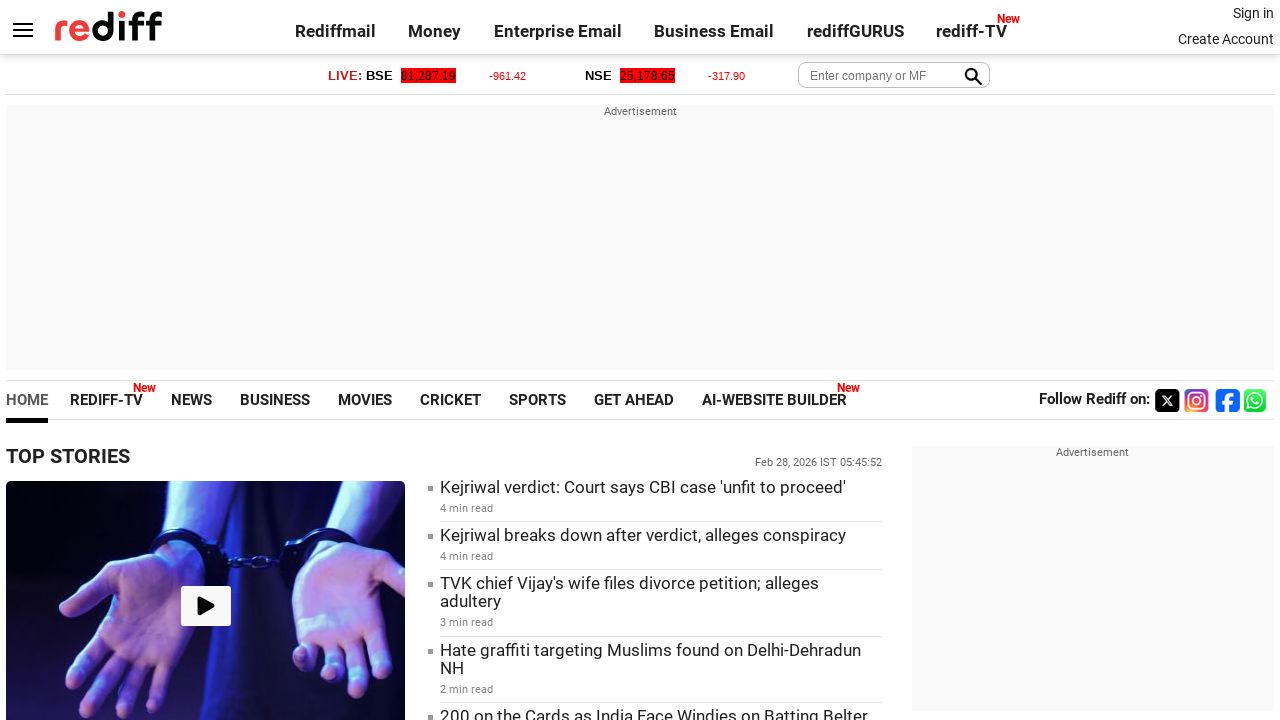

Navigated to Rediff homepage and waited for page to fully load with networkidle state
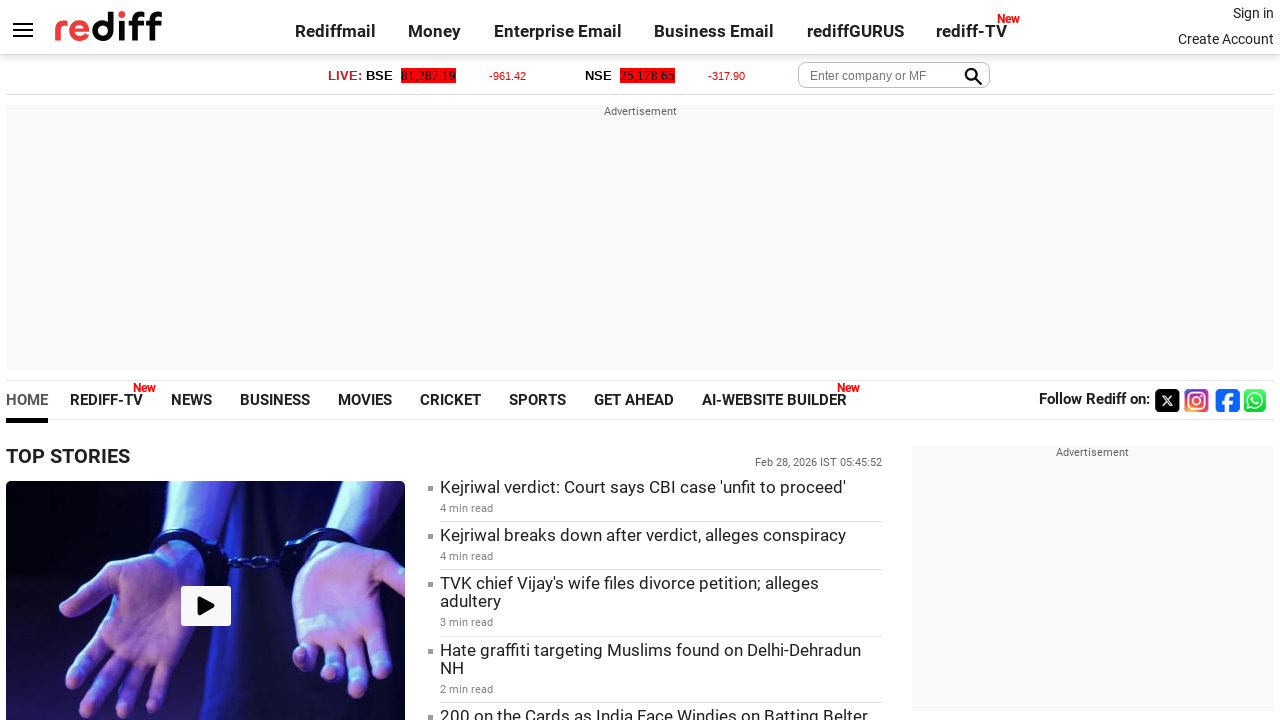

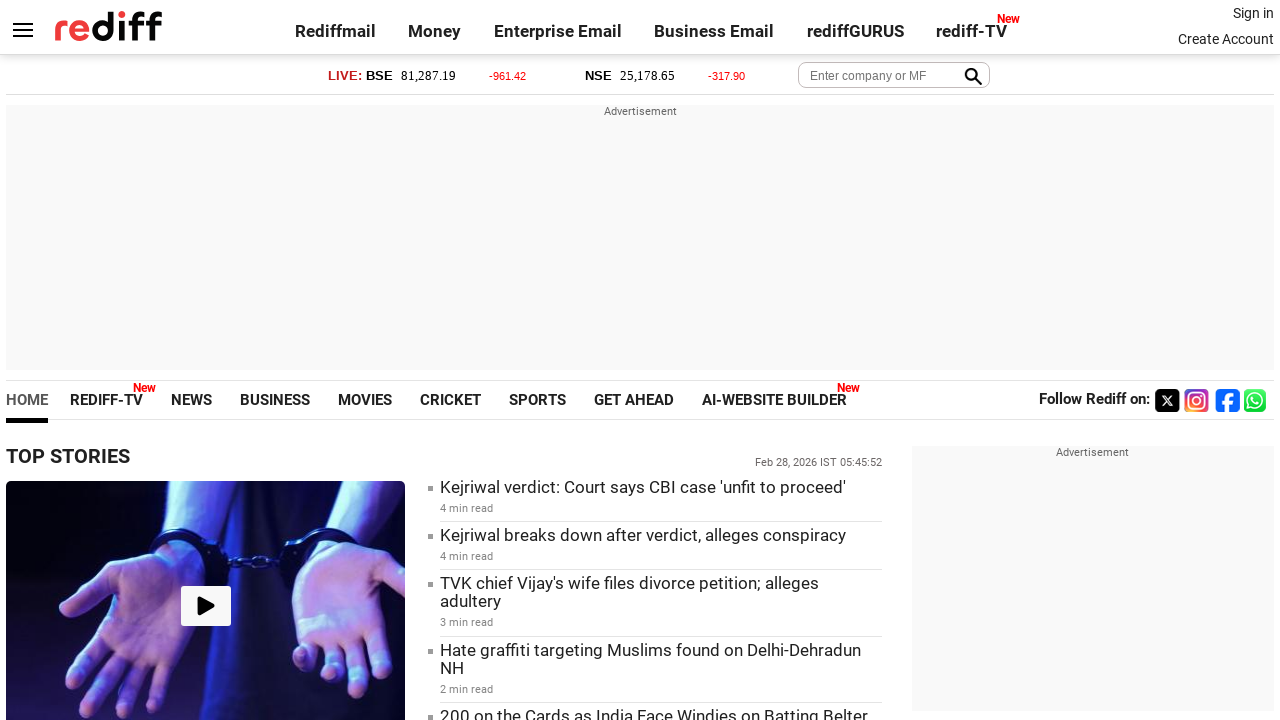